Creates three tasks, marks two as completed, then uses the Clear Completed button to remove completed tasks.

Starting URL: https://todo-app.tallinn-learning.ee/#/

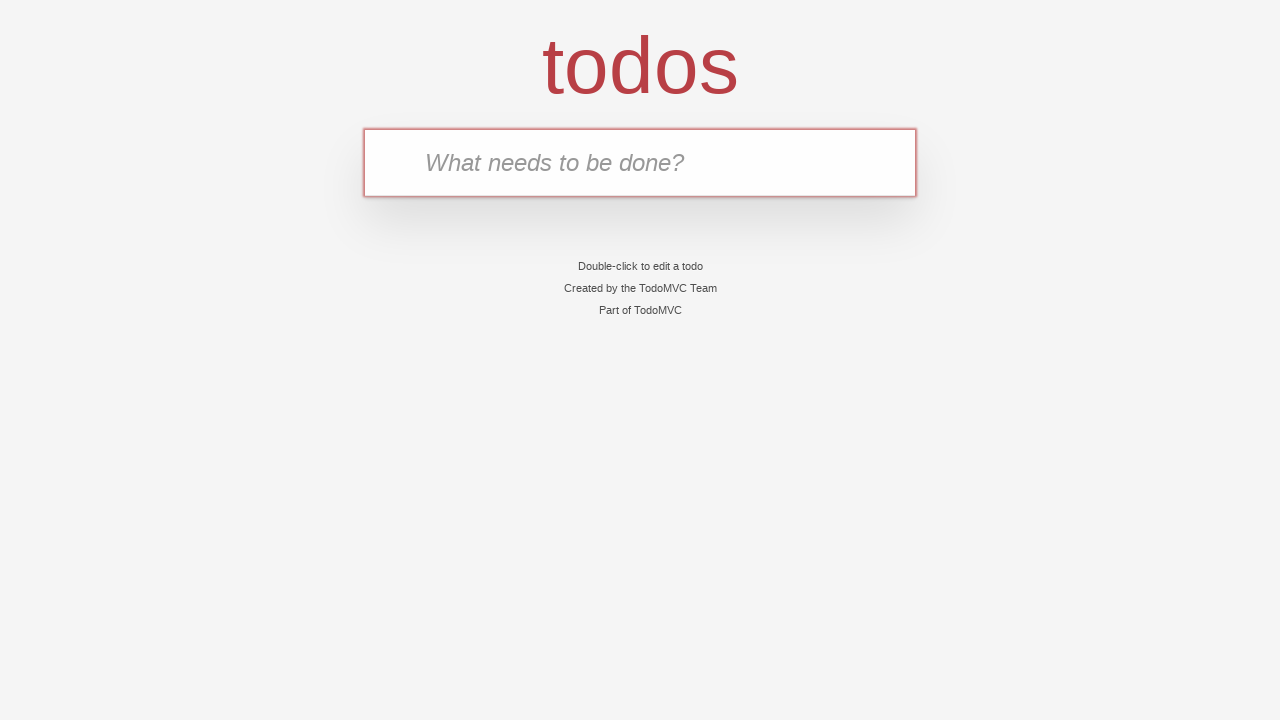

Filled input field with 'Apple' on input.new-todo
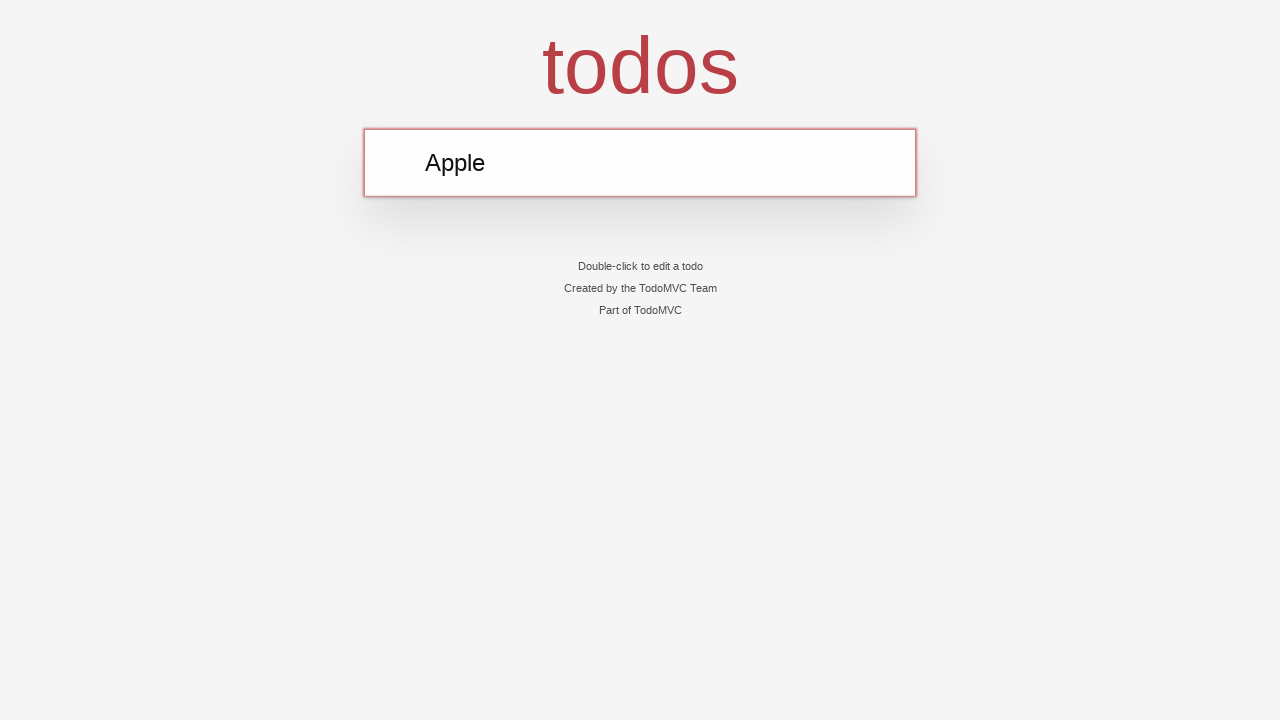

Pressed Enter to create 'Apple' task on input.new-todo
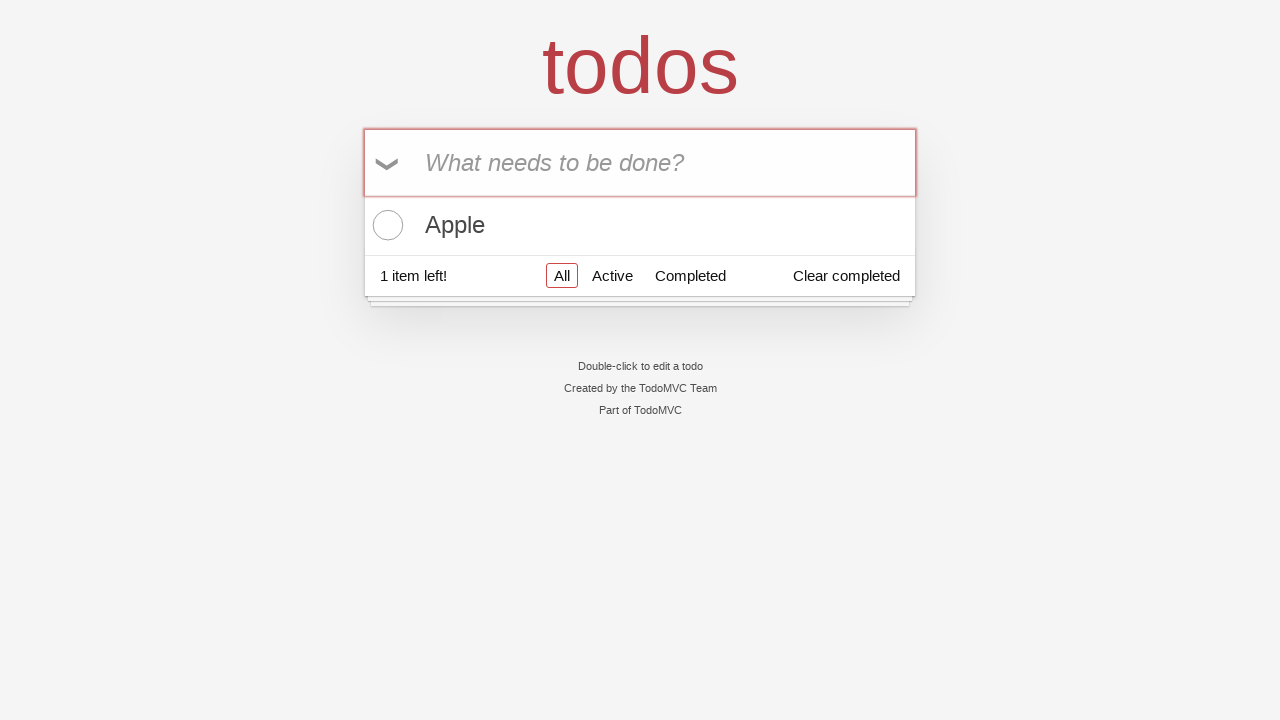

Filled input field with 'Cake' on input.new-todo
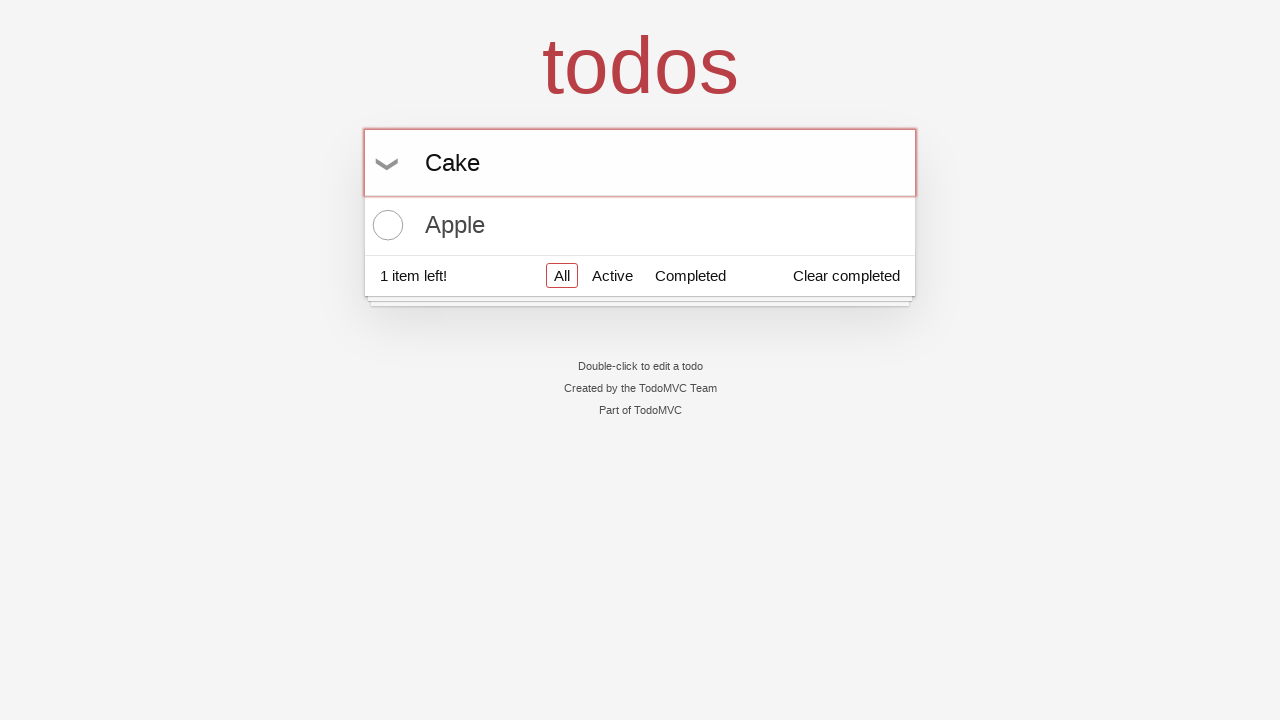

Pressed Enter to create 'Cake' task on input.new-todo
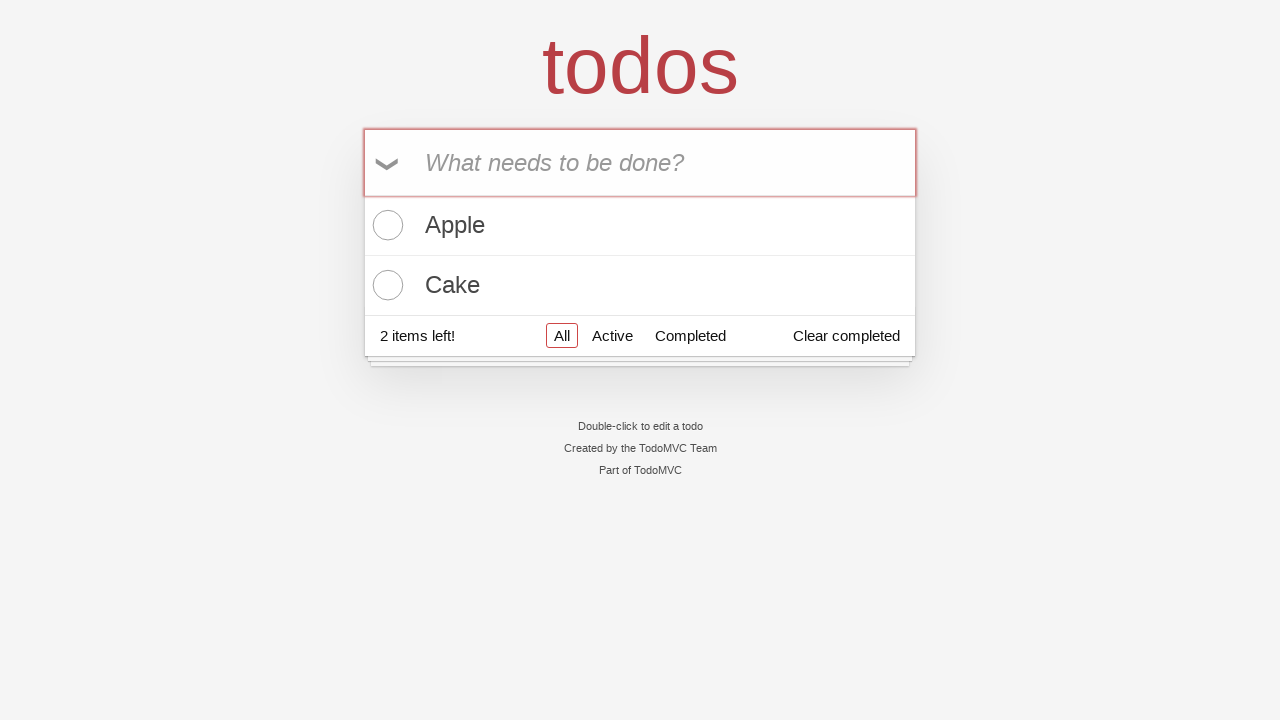

Filled input field with 'Icecream' on input.new-todo
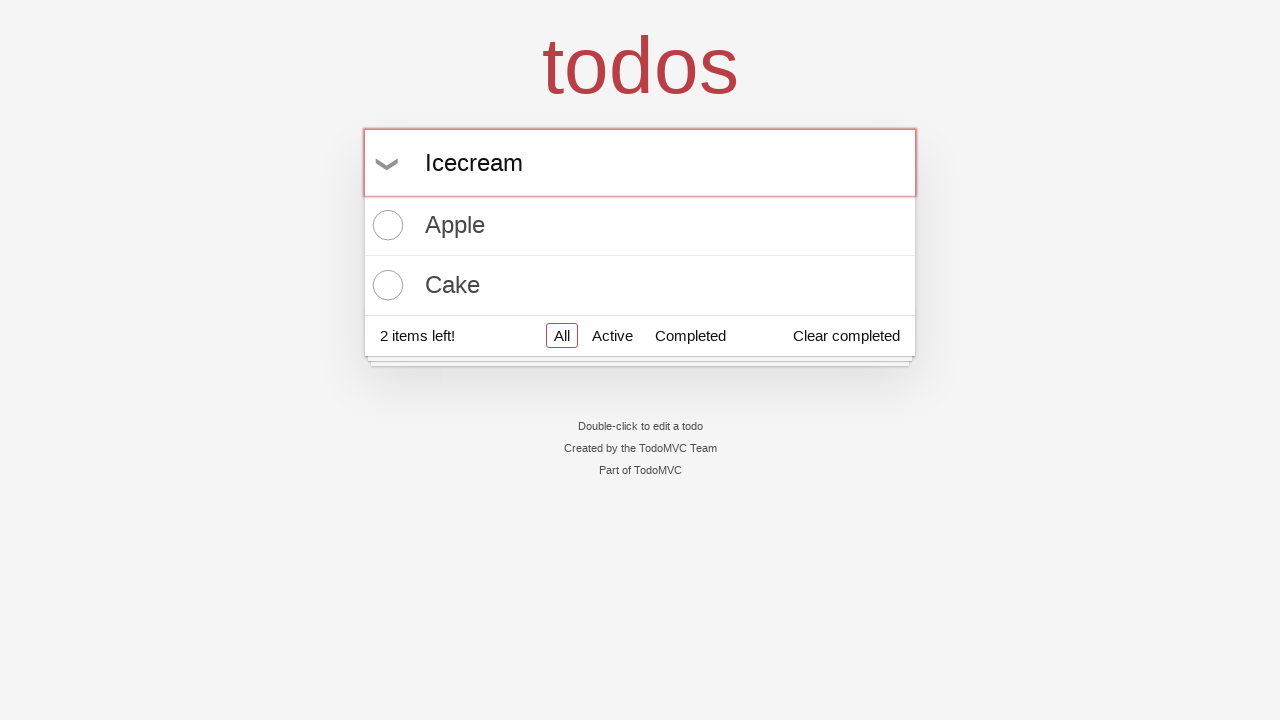

Pressed Enter to create 'Icecream' task on input.new-todo
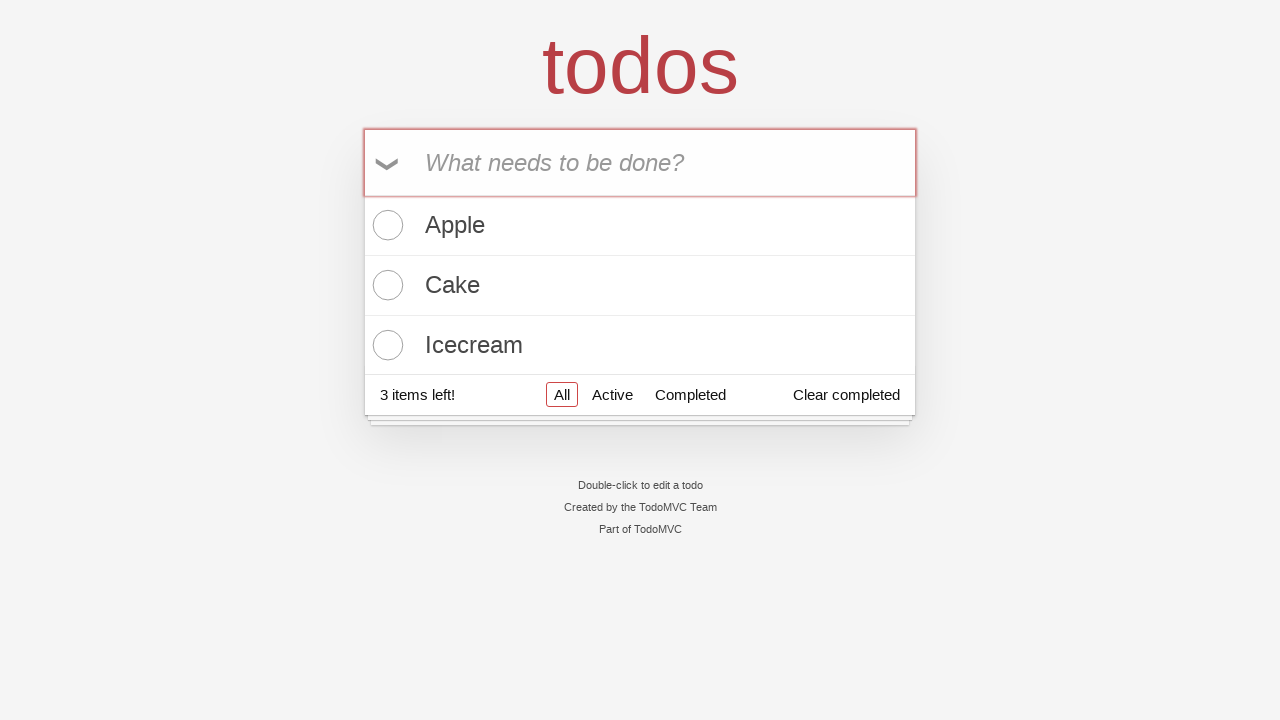

Located 'Apple' task item
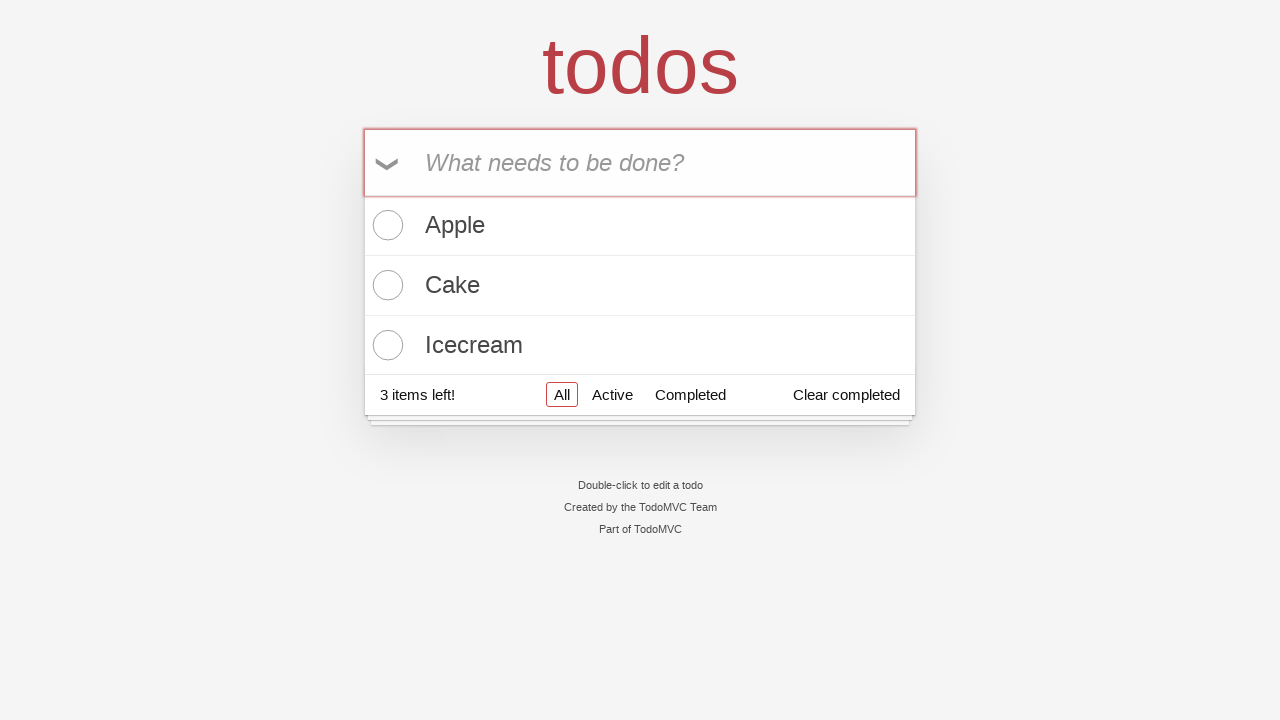

Hovered over 'Apple' task at (640, 226) on li >> internal:has-text="Apple"i
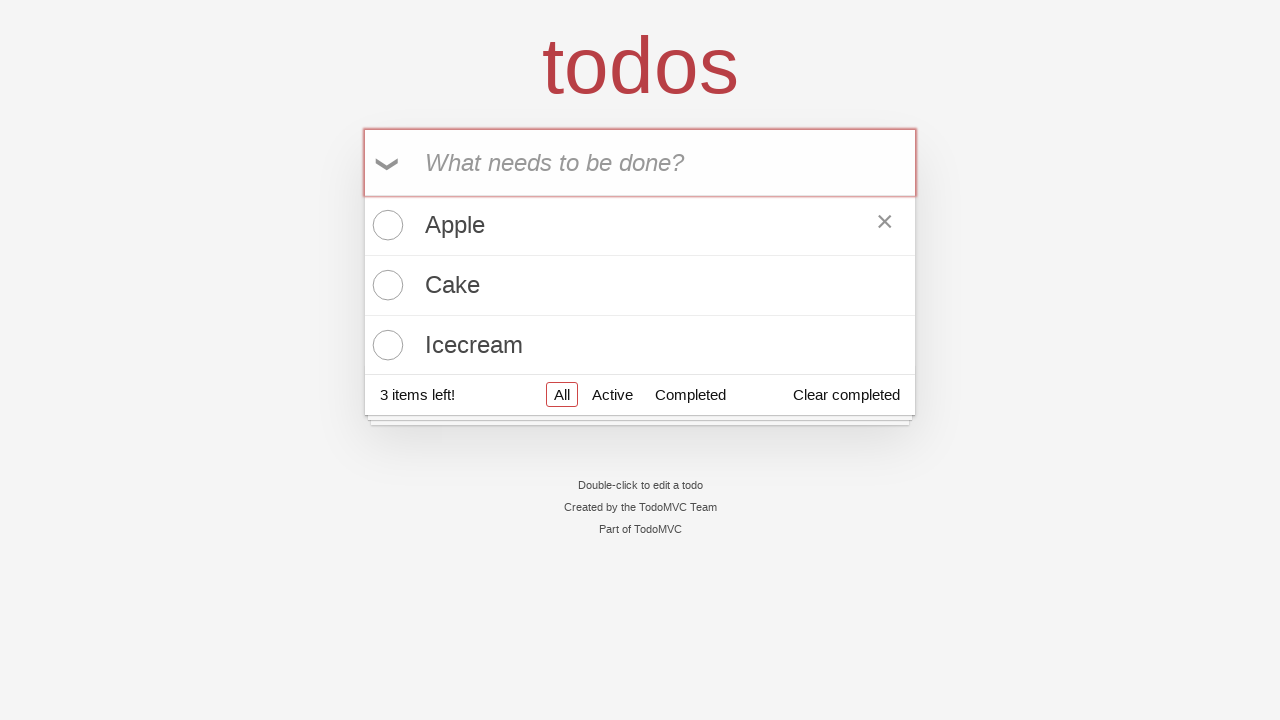

Clicked toggle to mark 'Apple' as completed at (385, 225) on li >> internal:has-text="Apple"i >> [data-testid='todo-item-toggle']
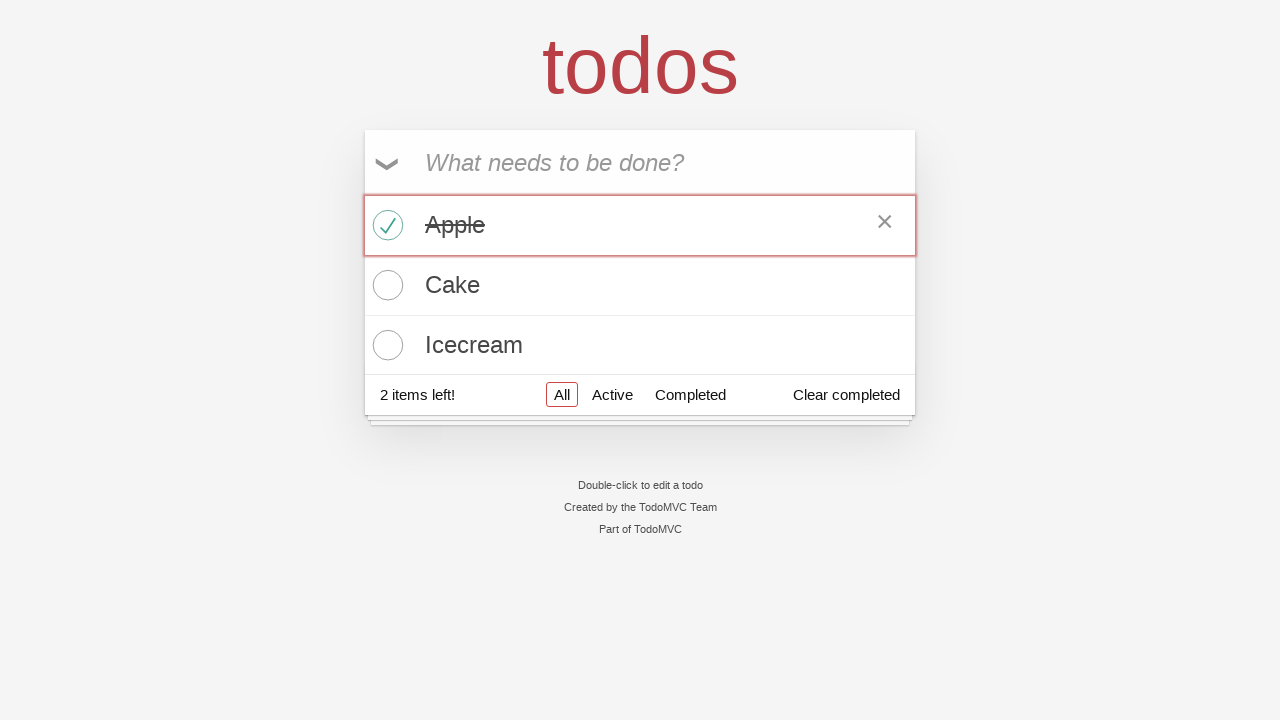

Located 'Cake' task item
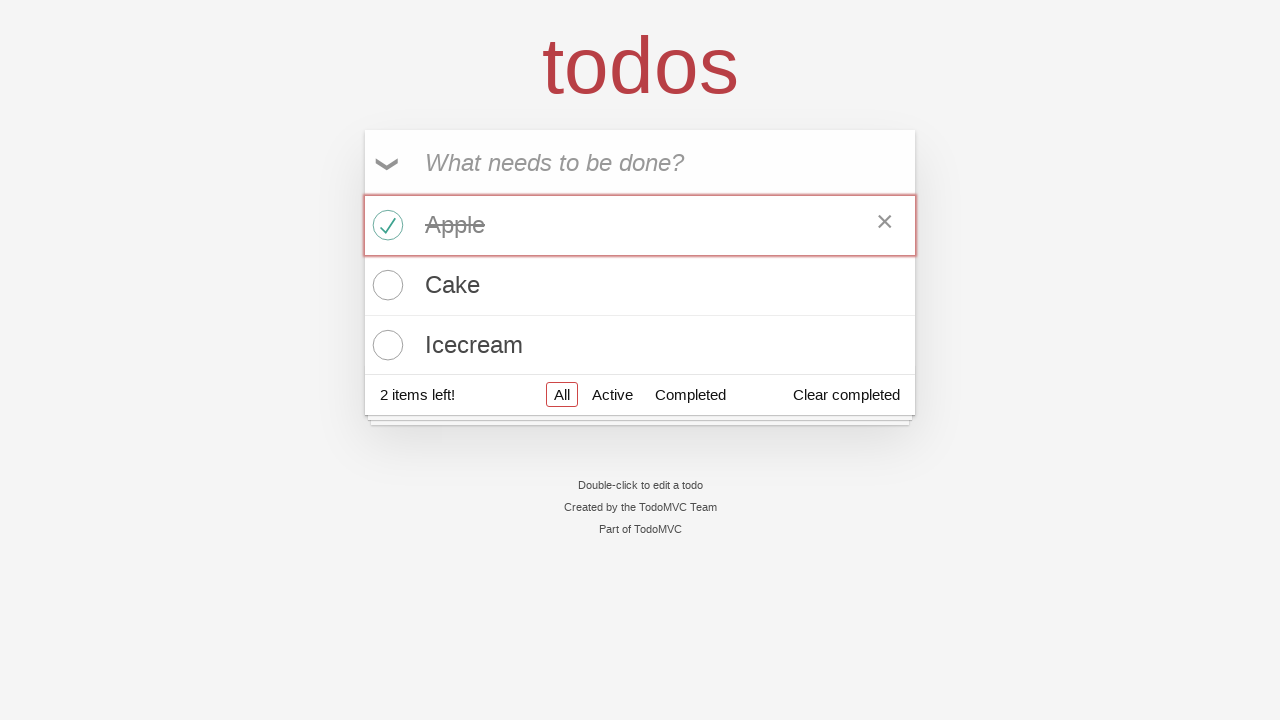

Hovered over 'Cake' task at (640, 286) on li >> internal:has-text="Cake"i
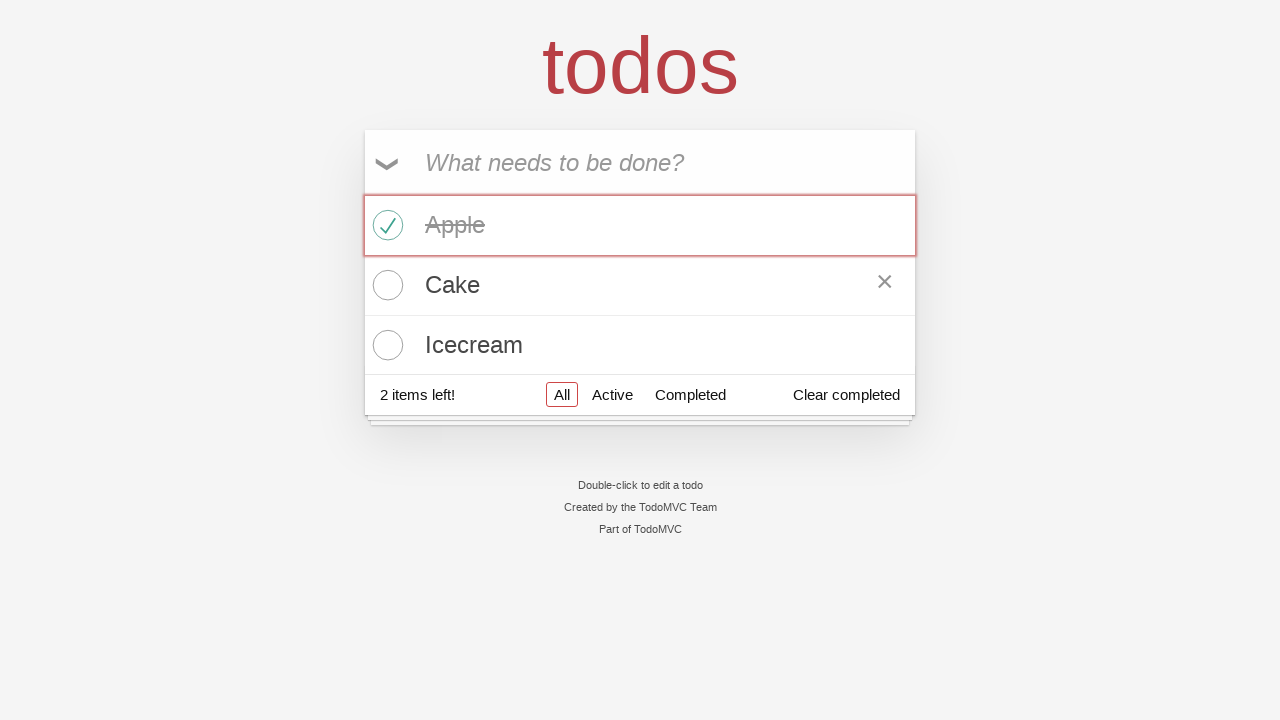

Clicked toggle to mark 'Cake' as completed at (385, 285) on li >> internal:has-text="Cake"i >> [data-testid='todo-item-toggle']
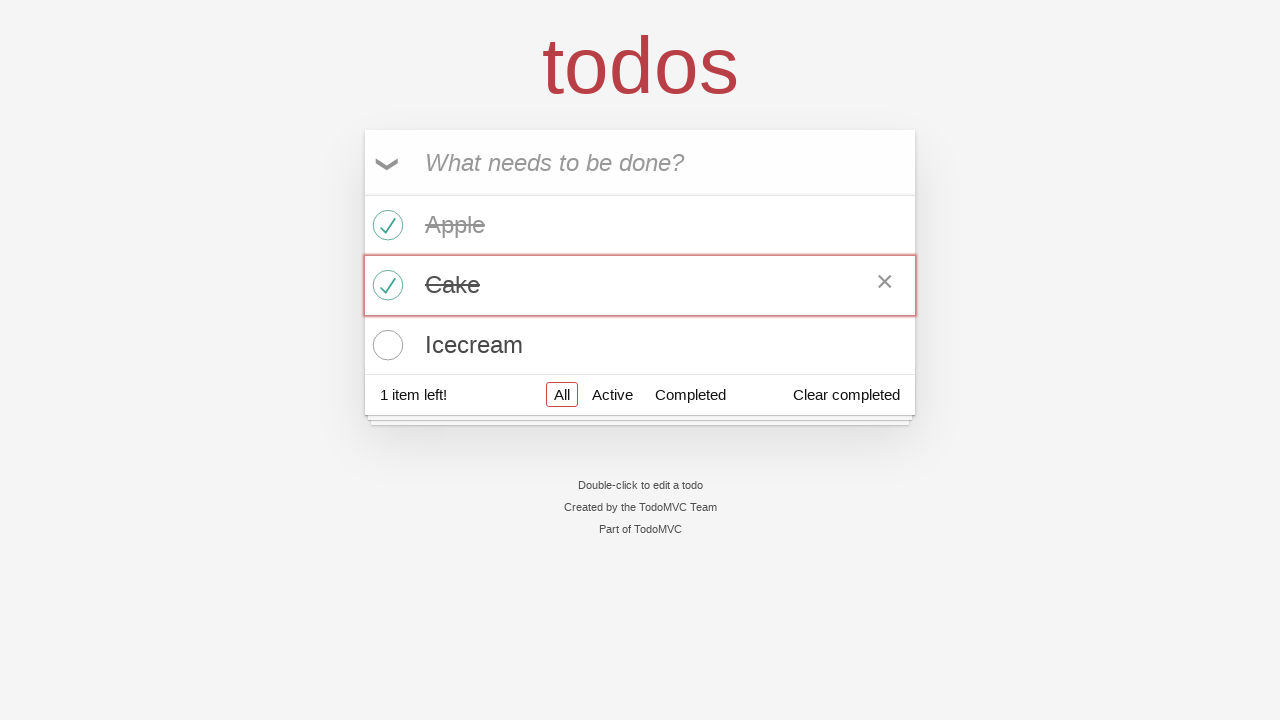

Clicked 'Completed' filter to show only completed tasks at (690, 395) on text=Completed
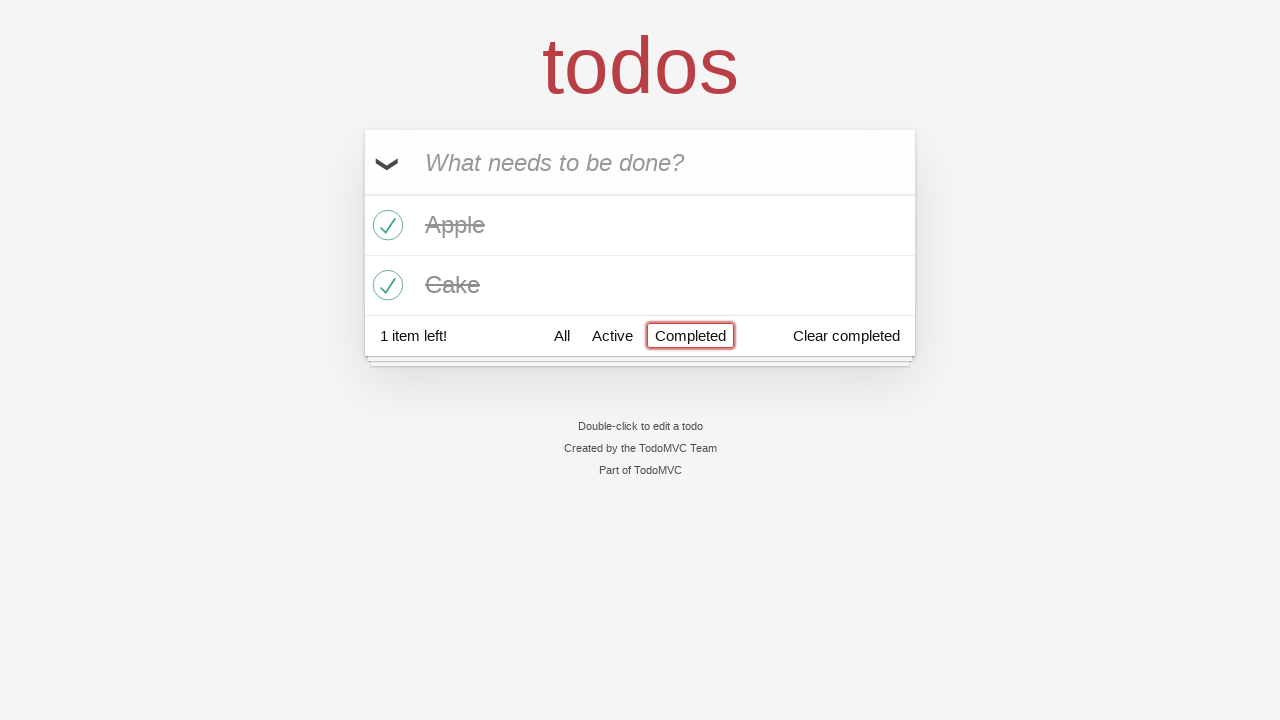

Clicked 'Clear completed' button to remove completed tasks at (846, 335) on text=Clear completed
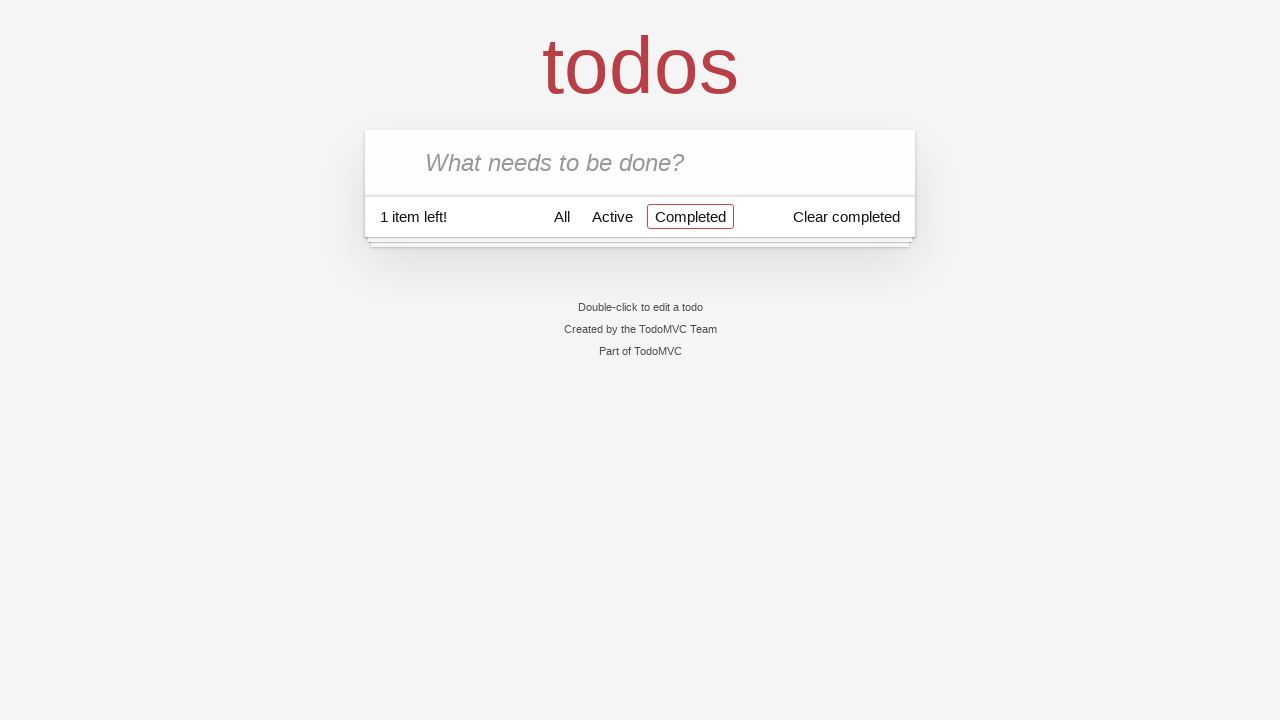

Clicked 'All' filter to show all remaining tasks at (562, 216) on text=All
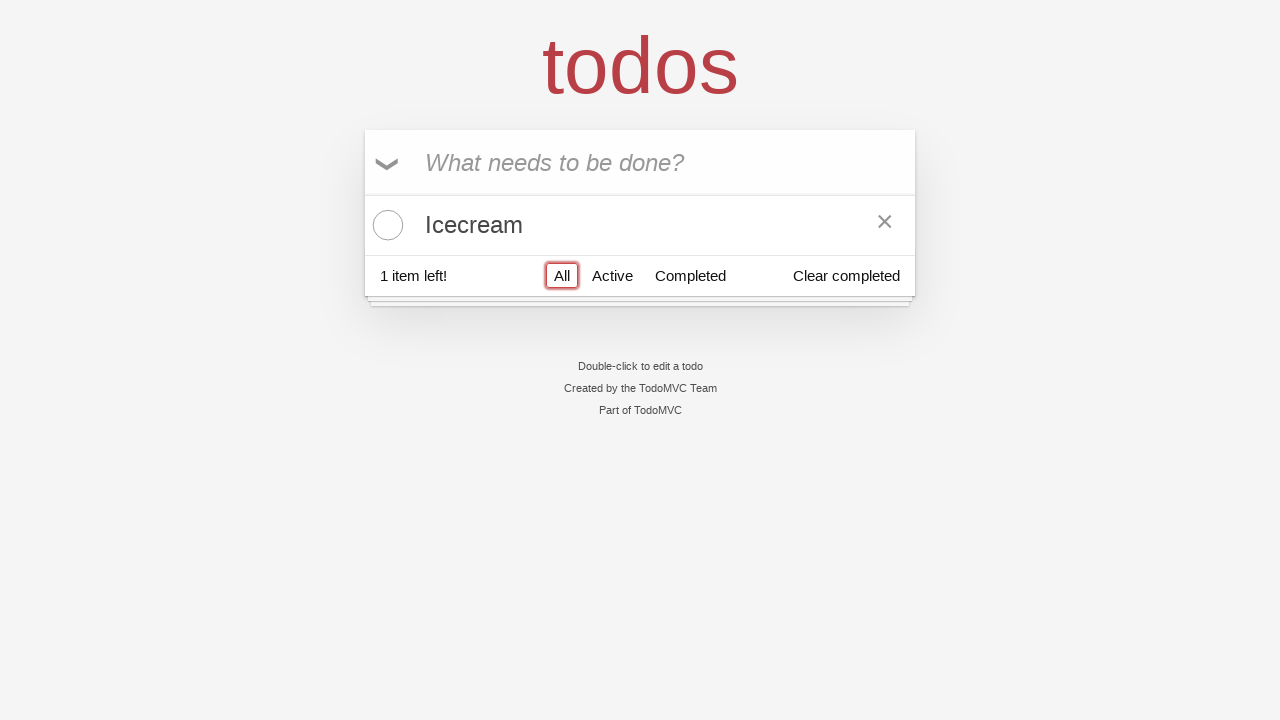

Verified that 'Icecream' task remains after clearing completed tasks
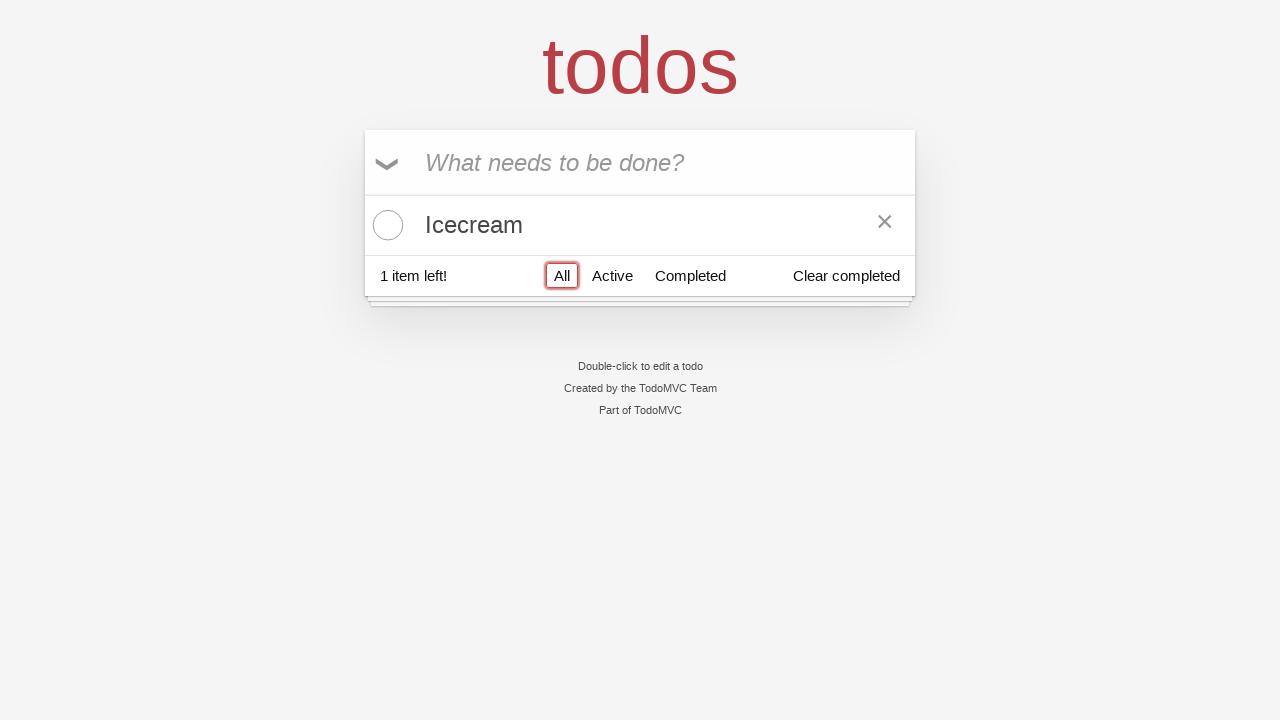

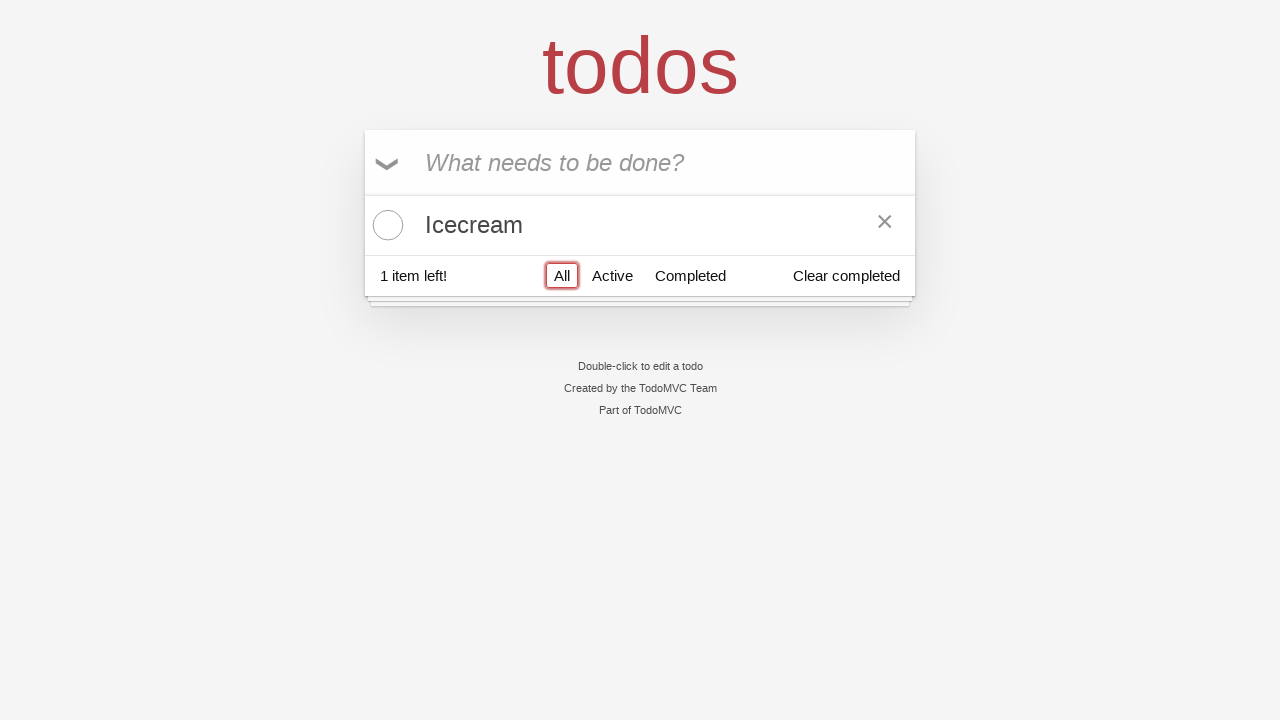